Opens the Flipkart homepage and verifies the page loads successfully.

Starting URL: https://www.flipkart.com/

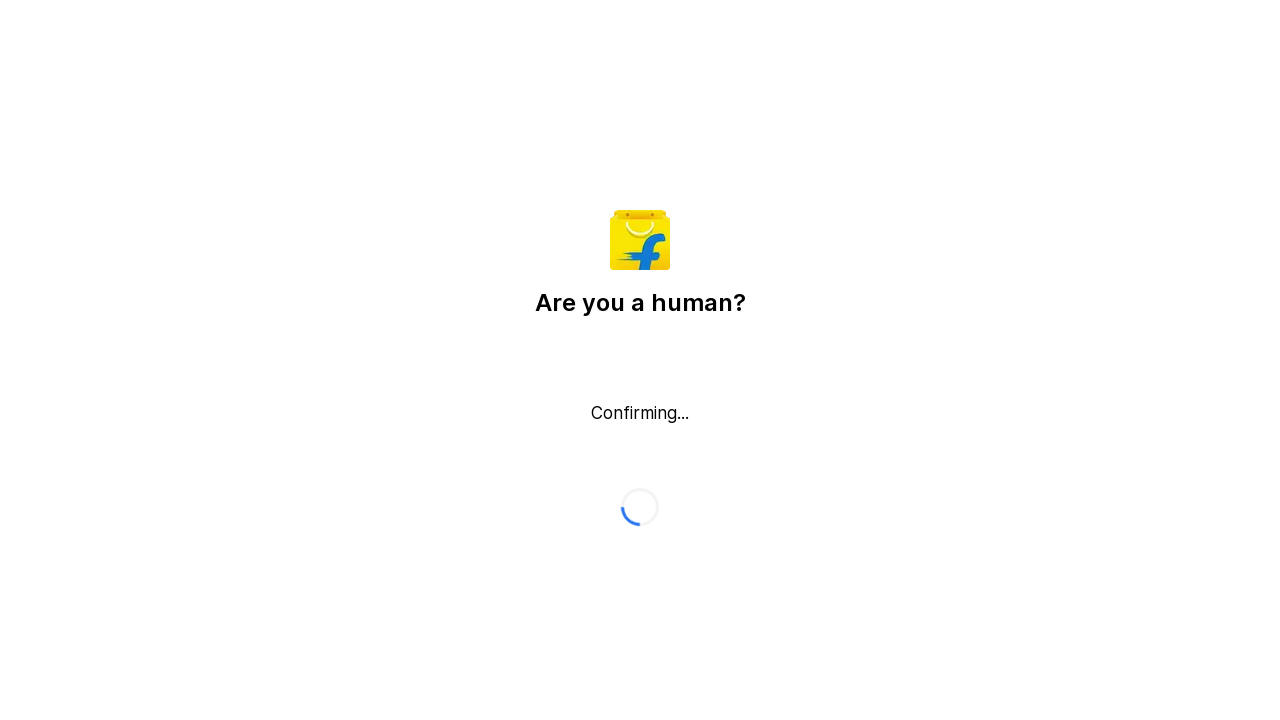

Flipkart homepage loaded - DOM content ready
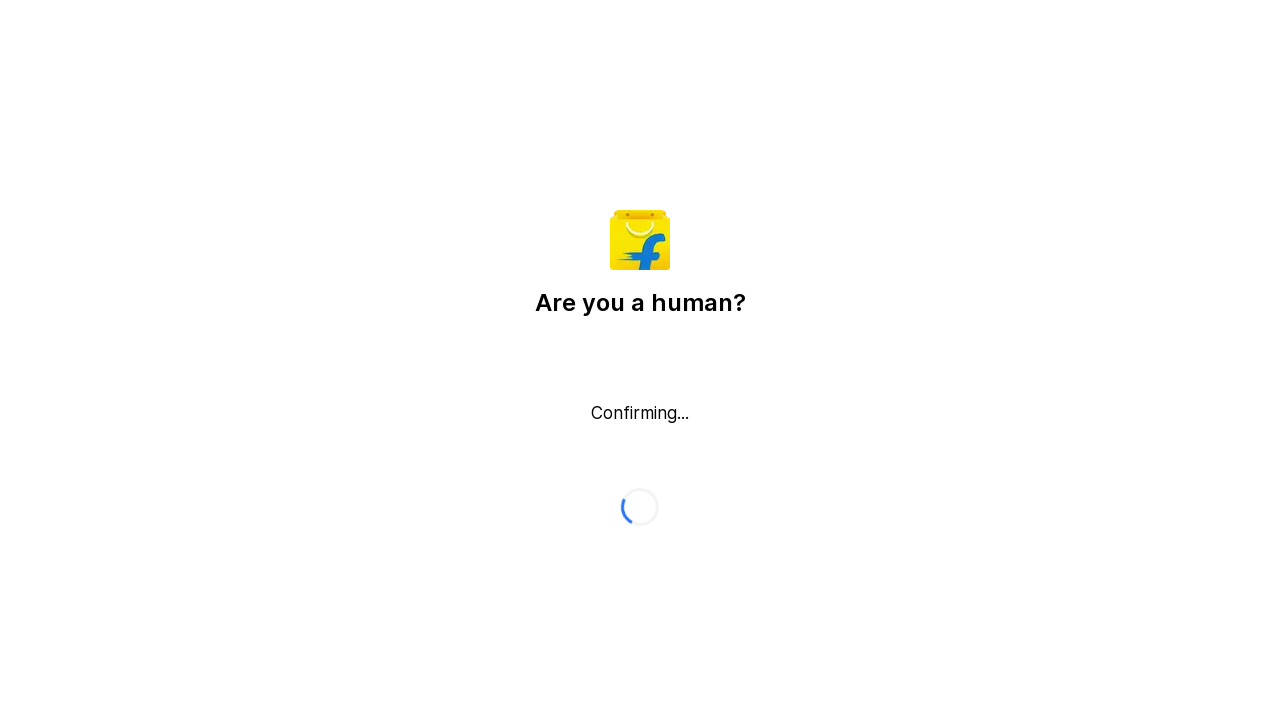

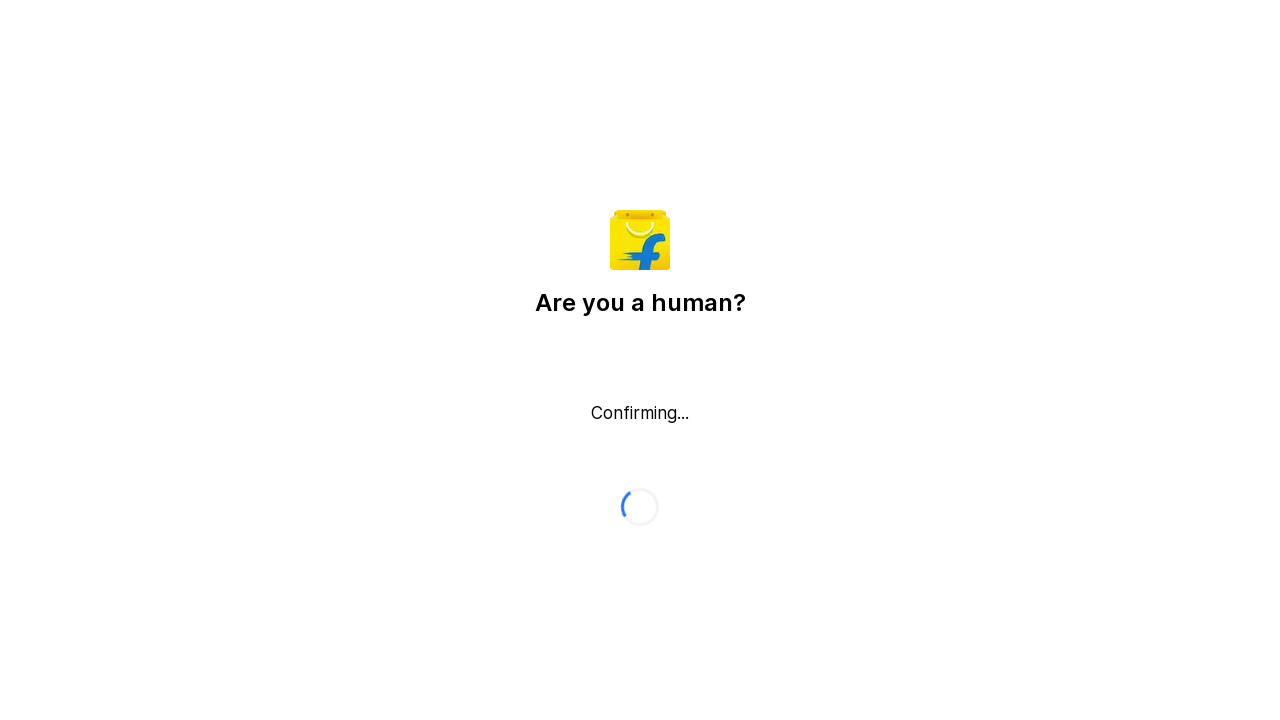